Tests searching for a non-existing event and verifies the "no results found" message is displayed

Starting URL: https://ticketbox.vn/

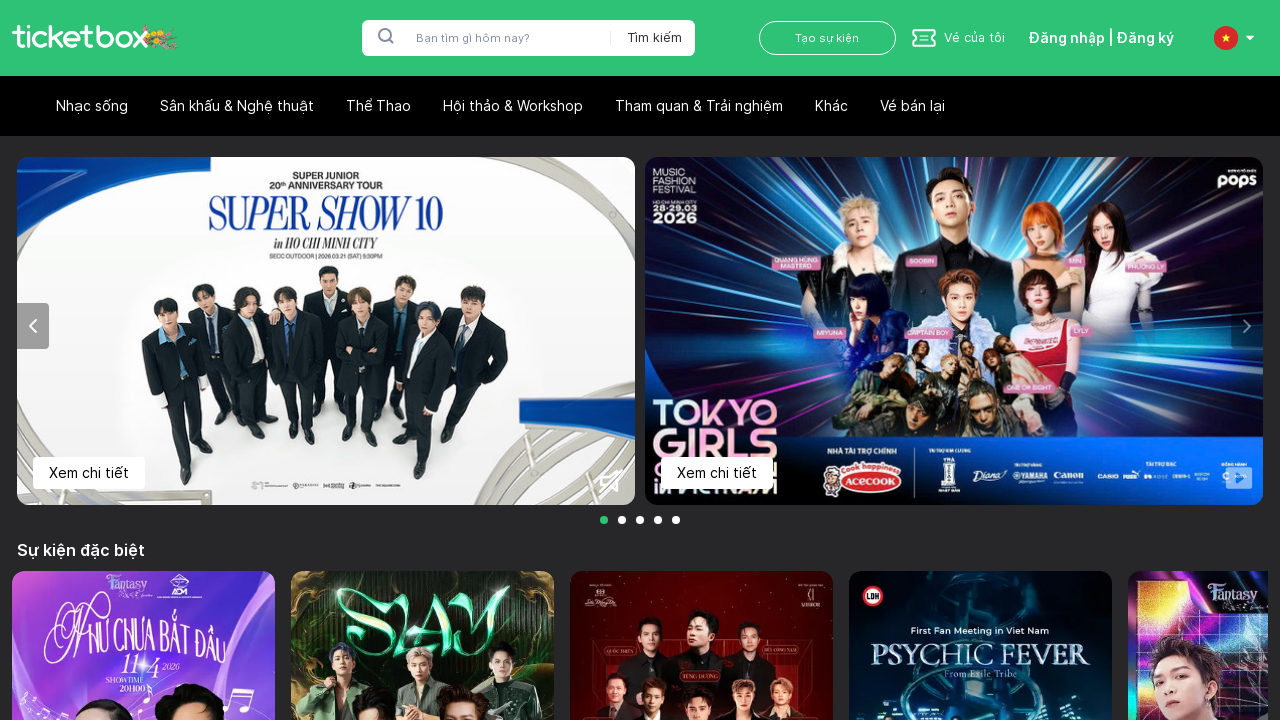

Filled search input with non-existing event name 'XYZ123' on #search-input
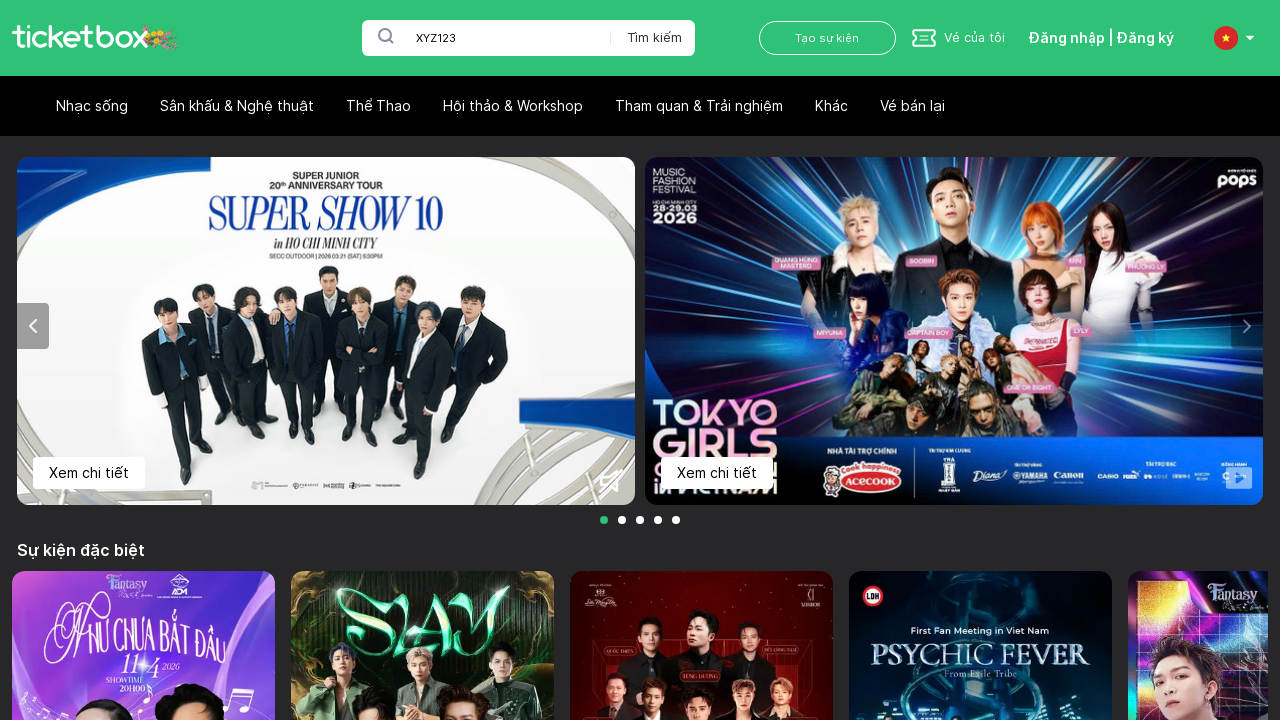

Clicked search button to search for the event at (646, 38) on button:right-of(#search-input)
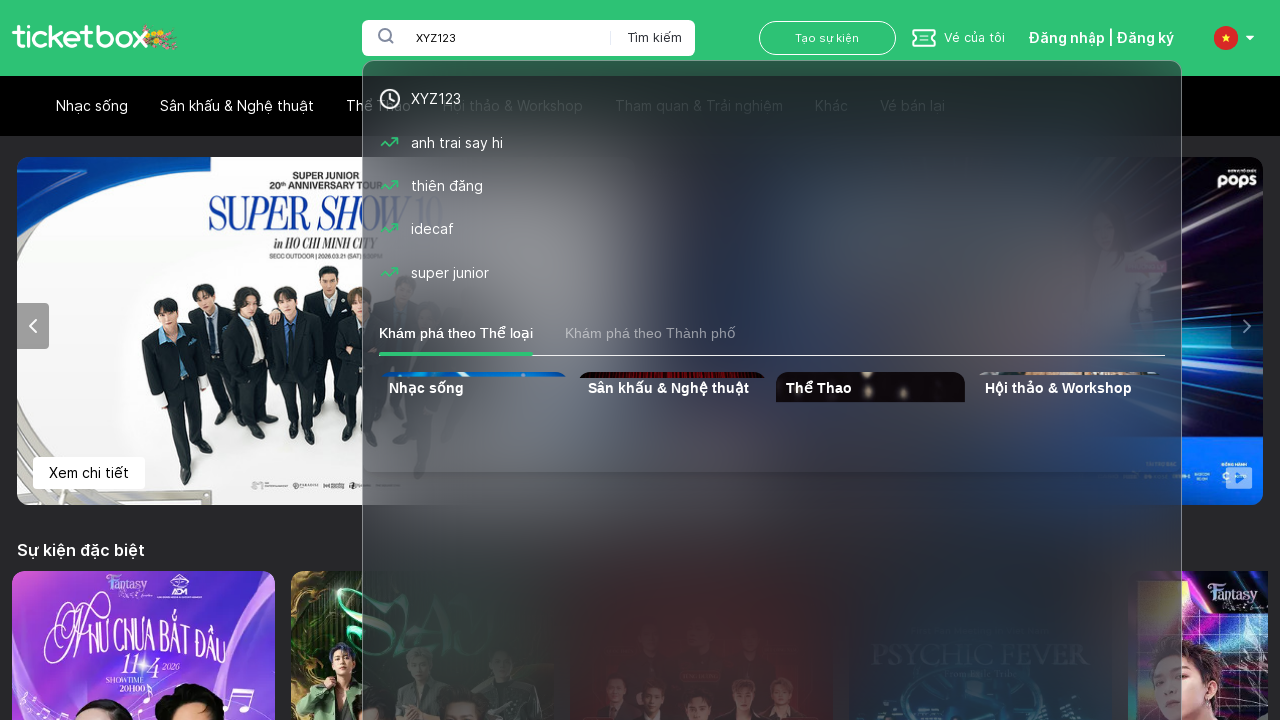

Search results page loaded with query parameter q=XYZ123
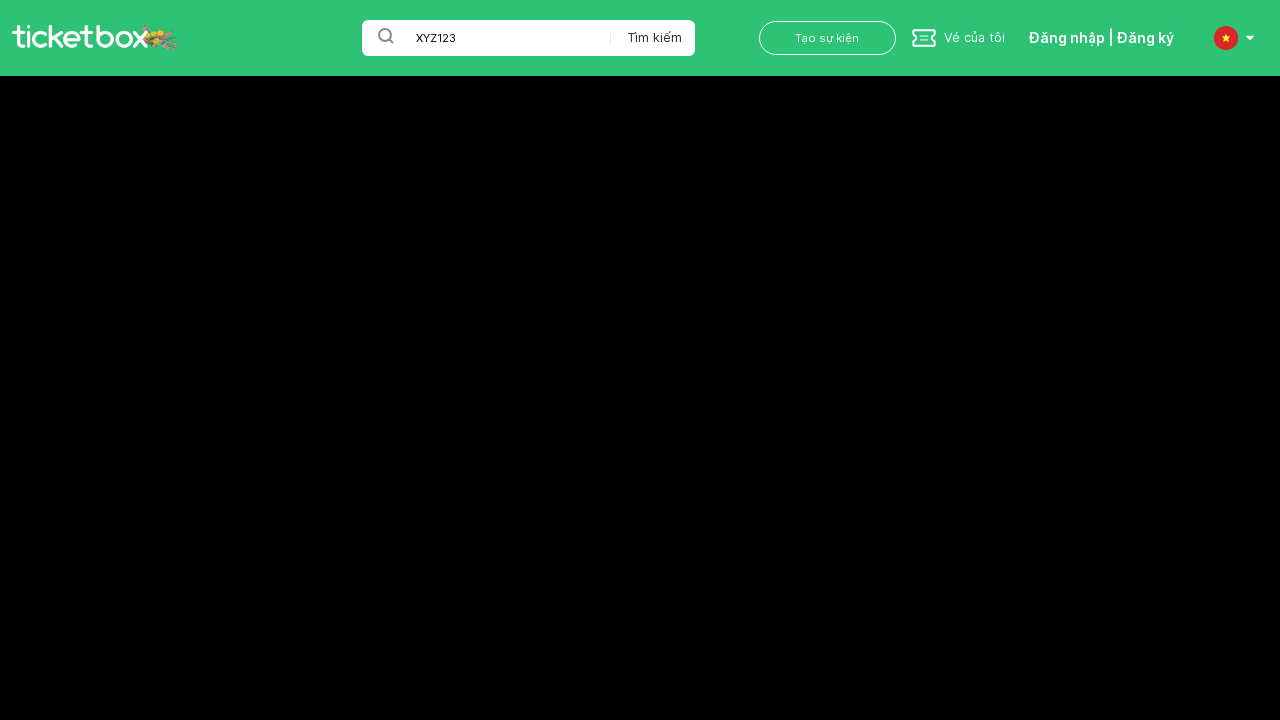

Verified 'no results found' message is displayed
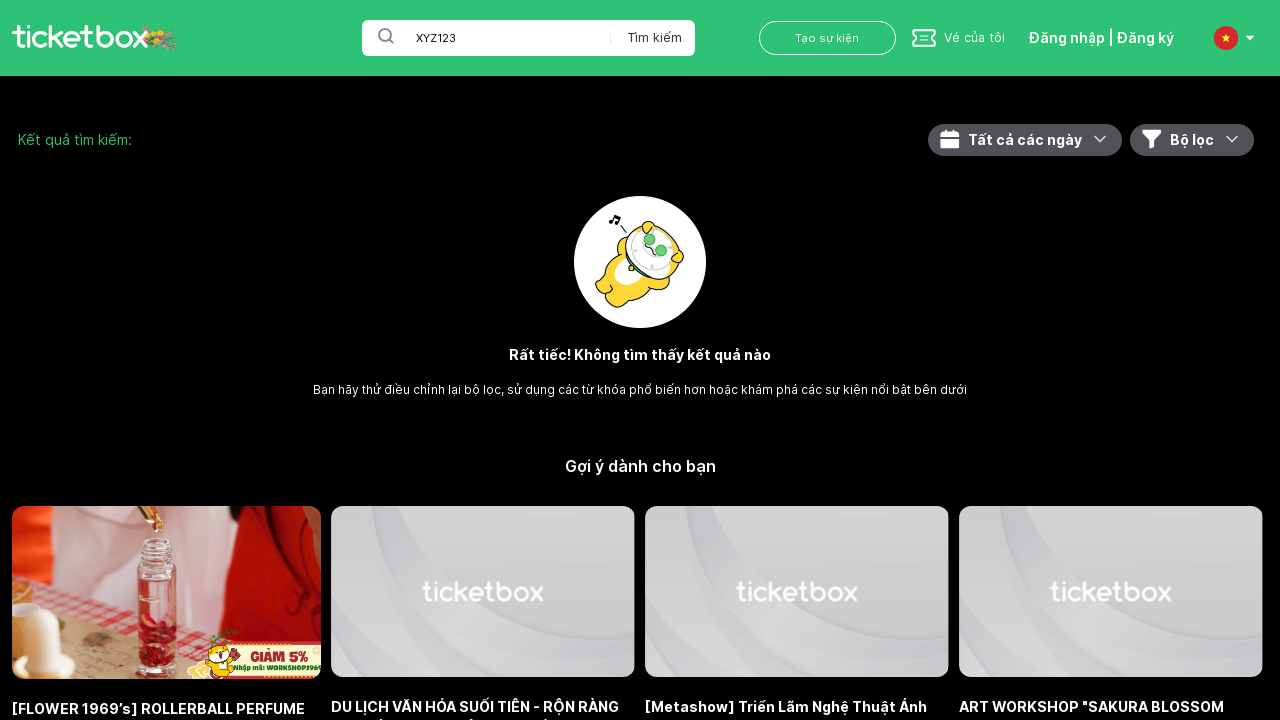

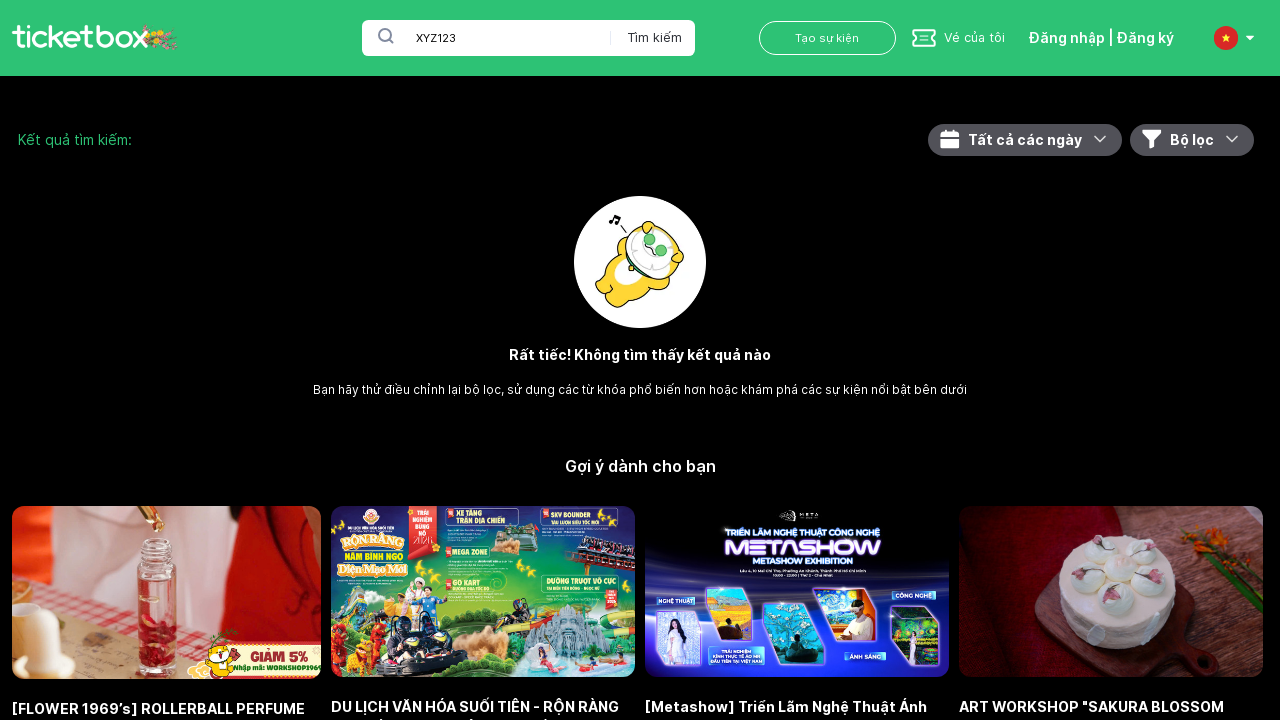